Tests drag and drop functionality by navigating through menu items and dragging multiple elements into a drop area

Starting URL: https://demo.automationtesting.in/Frames.html

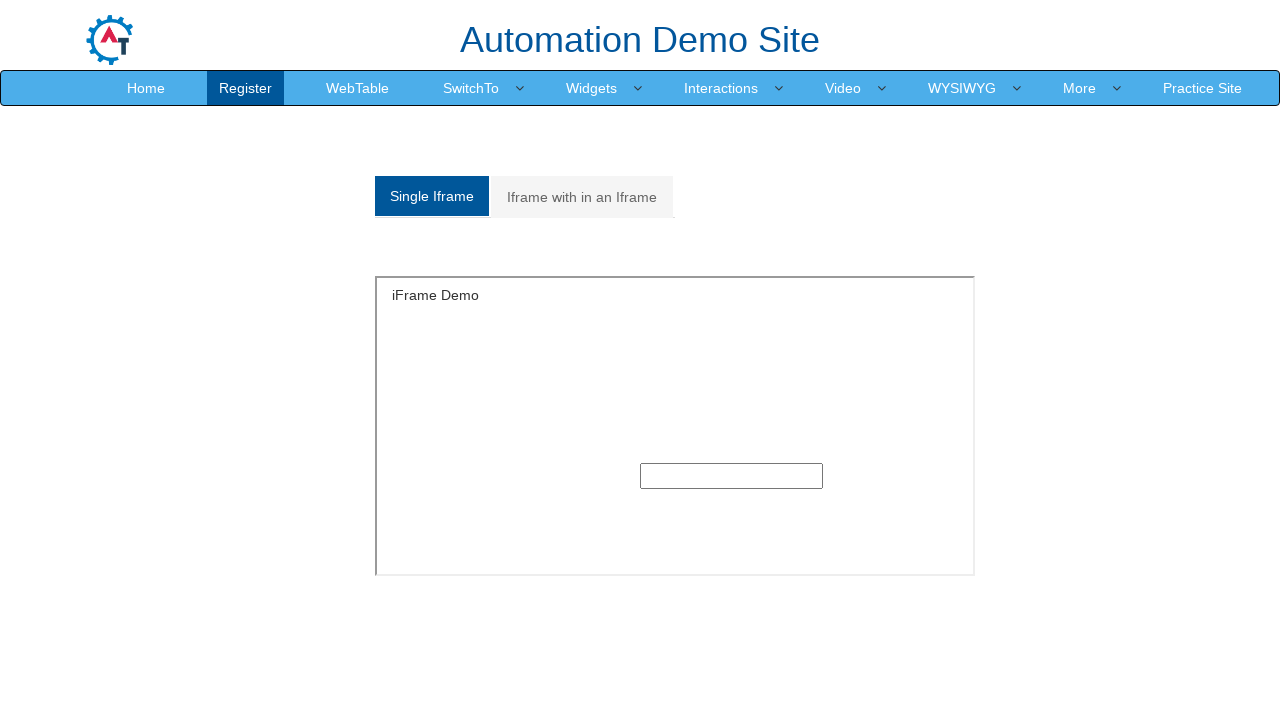

Hovered over Interaction menu at (721, 88) on a:has-text('Interaction')
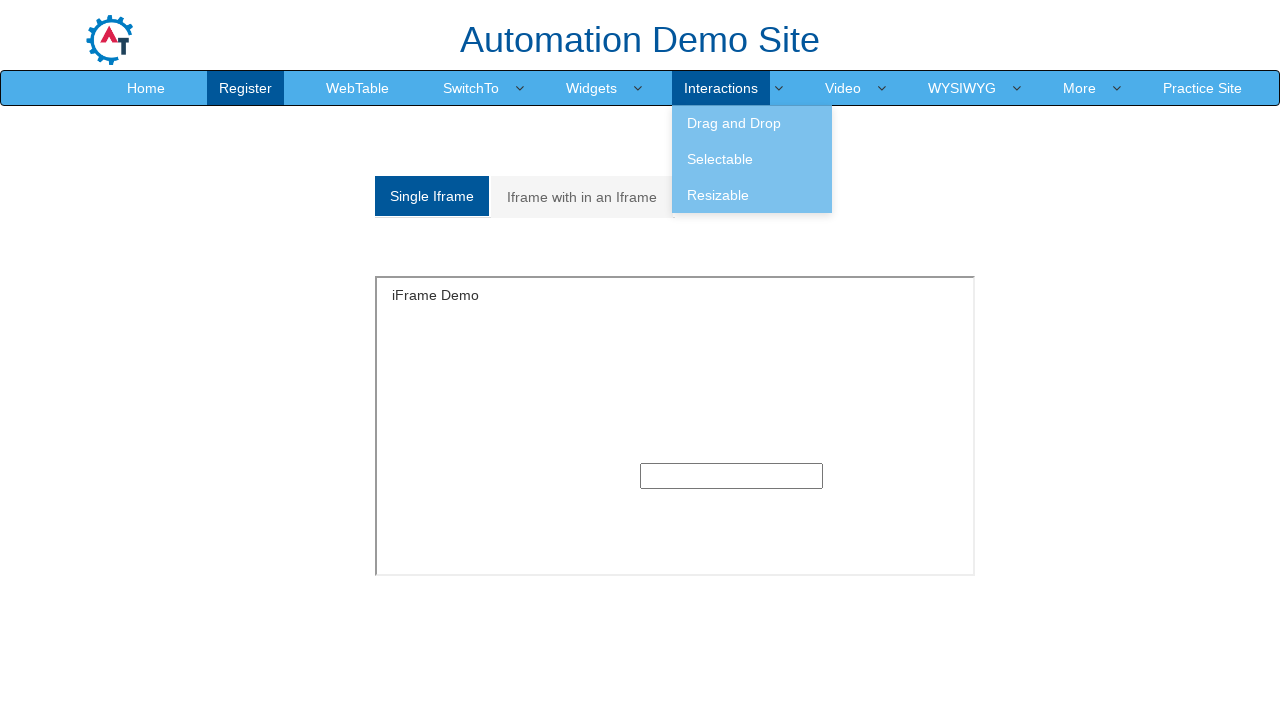

Hovered over Drag submenu at (752, 123) on a:has-text('Drag')
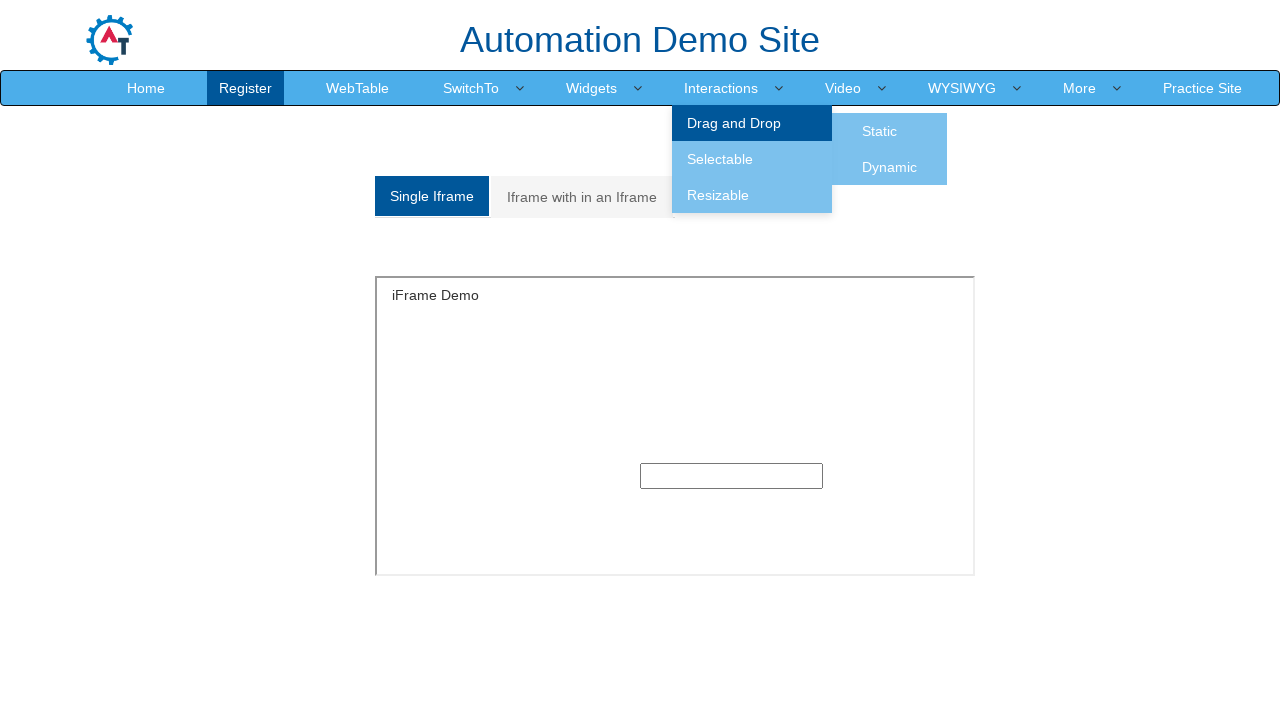

Clicked on Static option in Drag submenu at (880, 131) on a:has-text('Static')
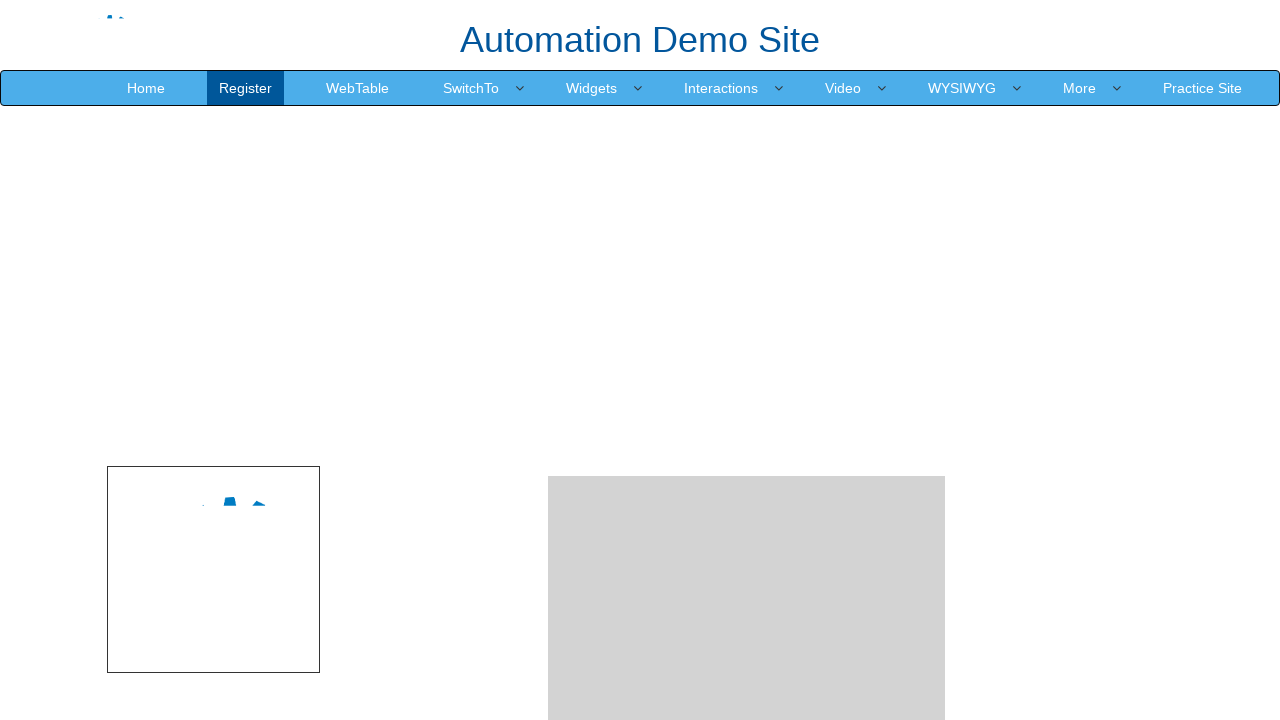

Drag and drop elements loaded successfully
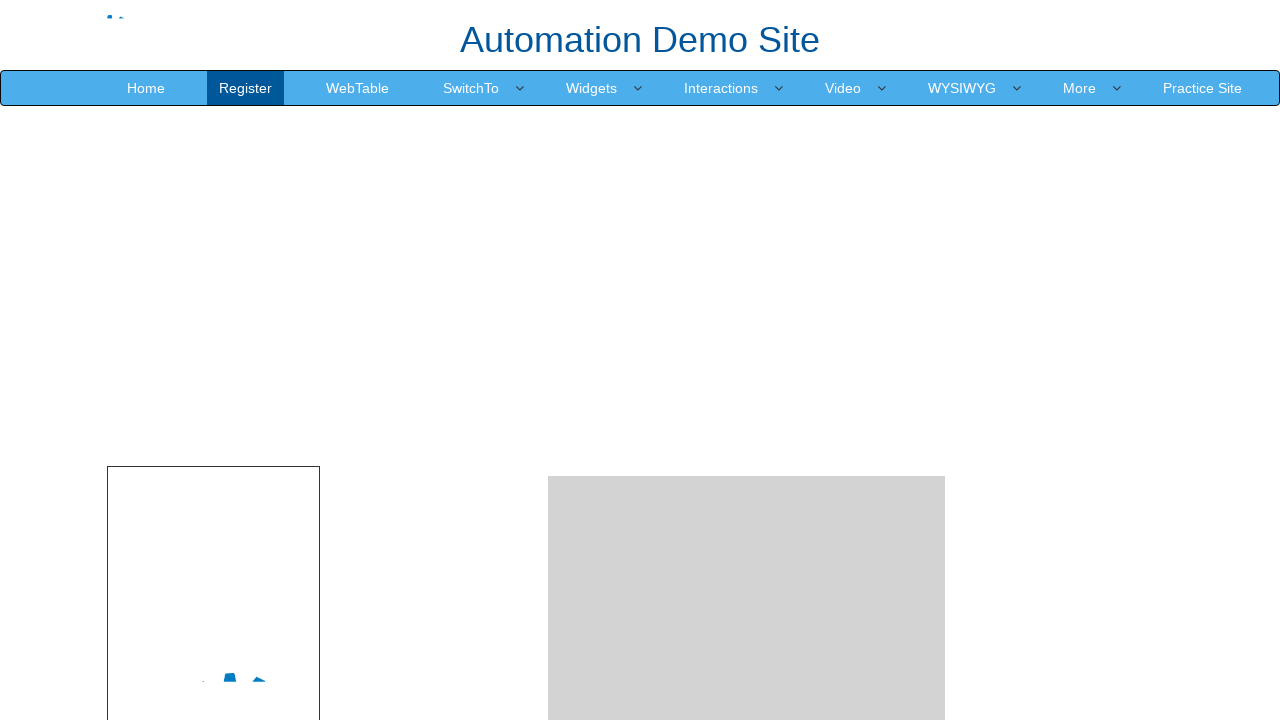

Dragged selenium.png image to drop area at (747, 240)
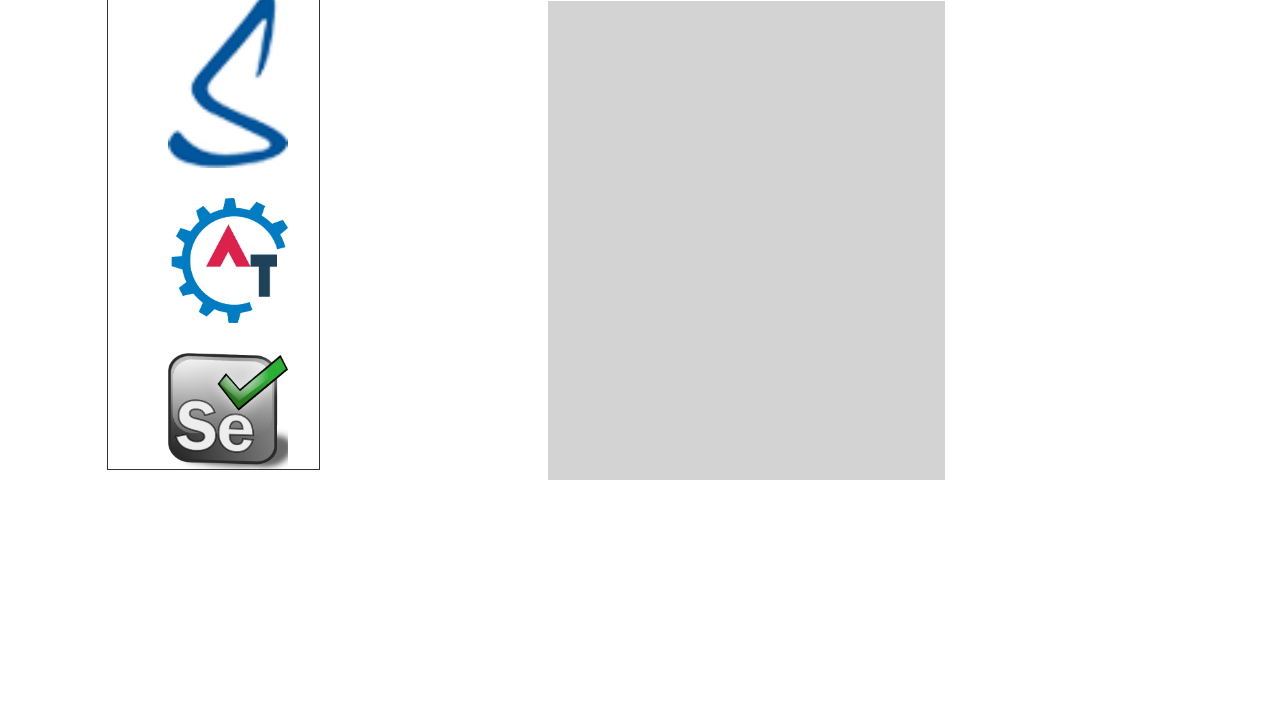

Dragged logo.png image to drop area at (747, 249)
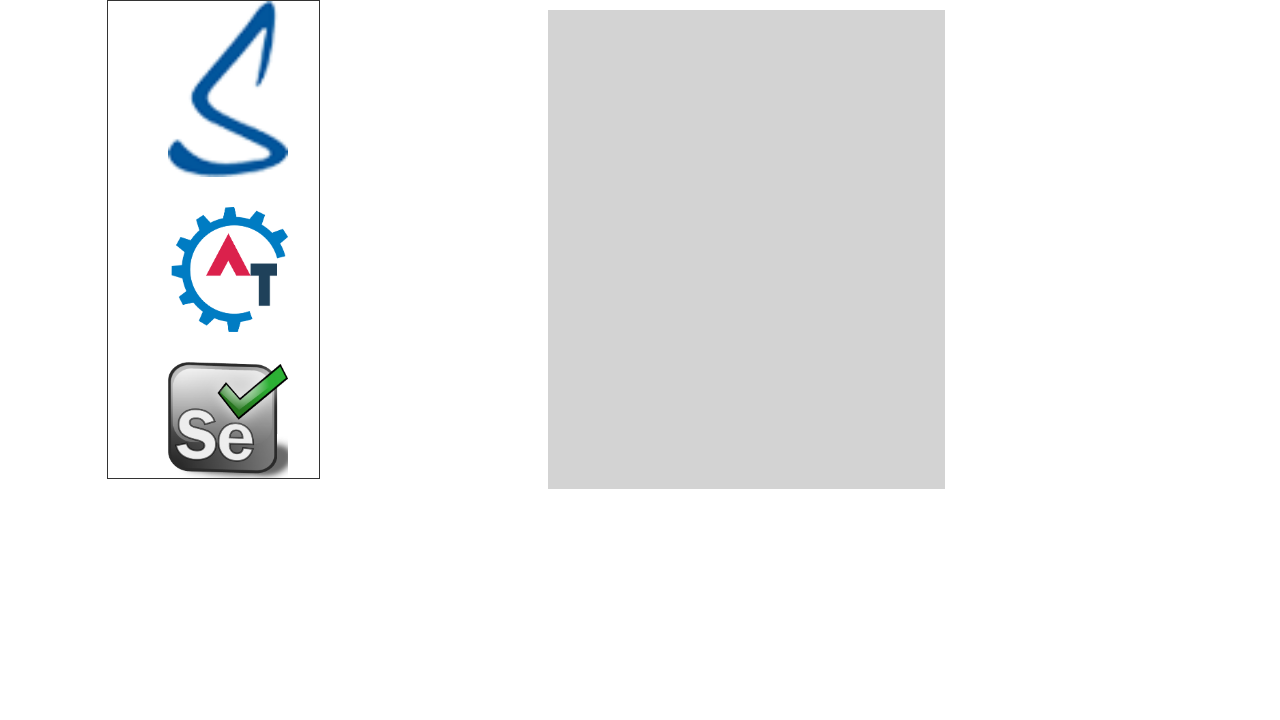

Dragged mongo image to drop area at (747, 249)
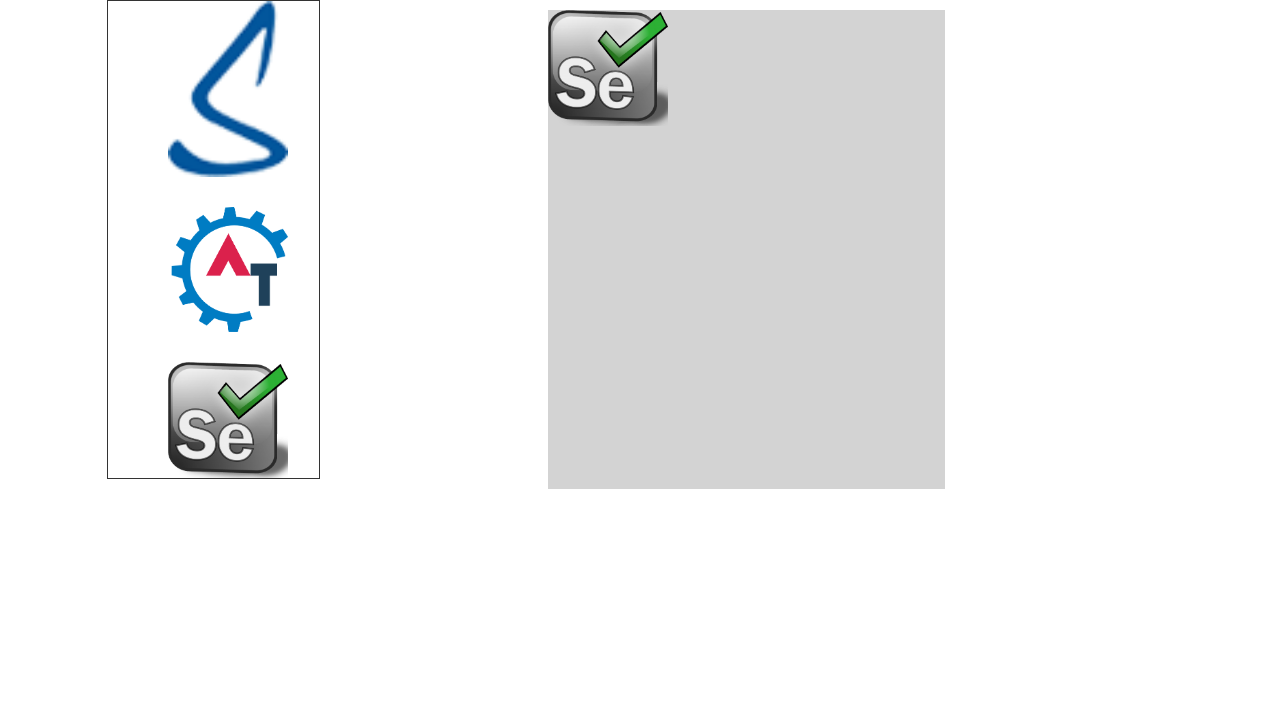

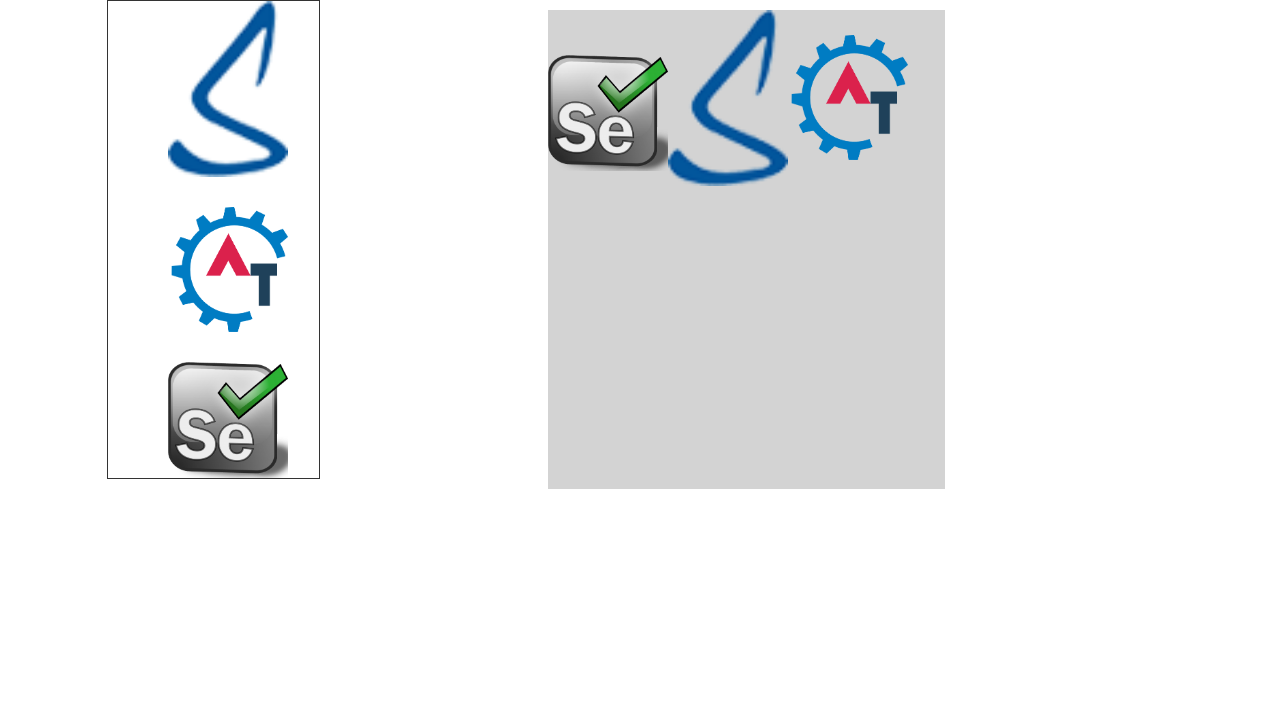